Tests jQuery UI slider functionality by manipulating both horizontal and vertical sliders through drag and drop actions

Starting URL: https://jqueryui.com/slider

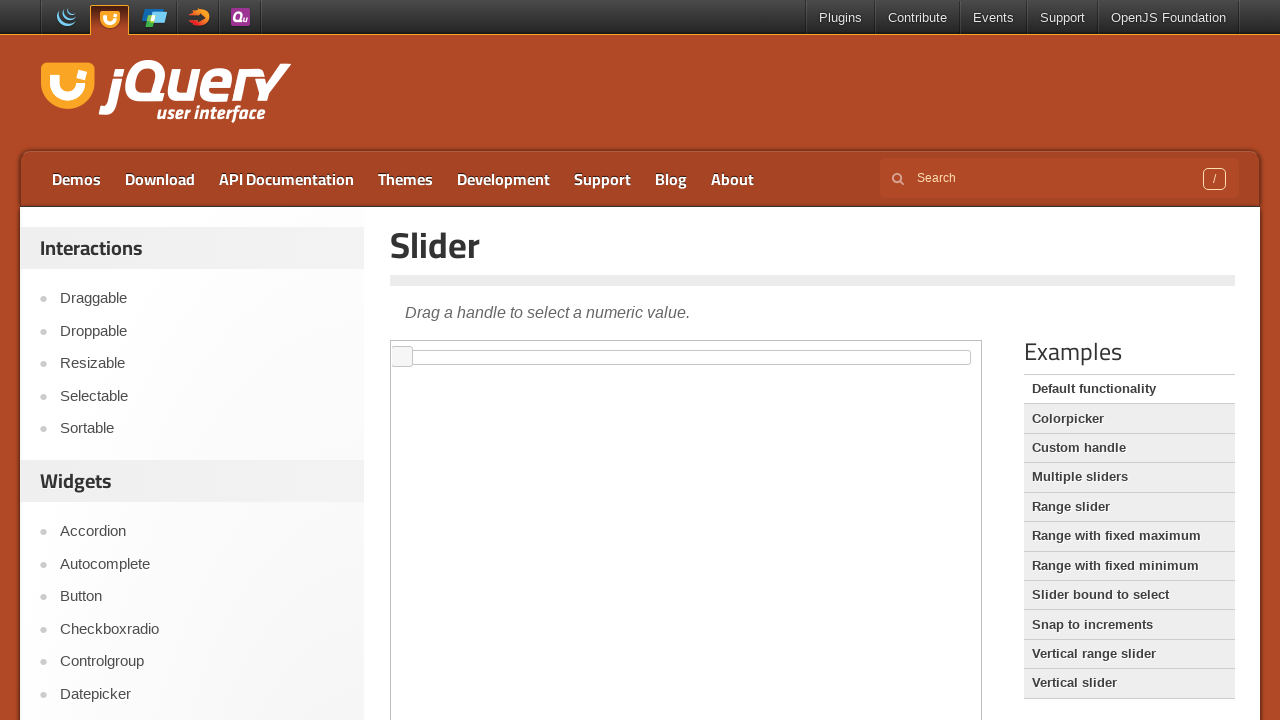

Located iframe containing horizontal slider
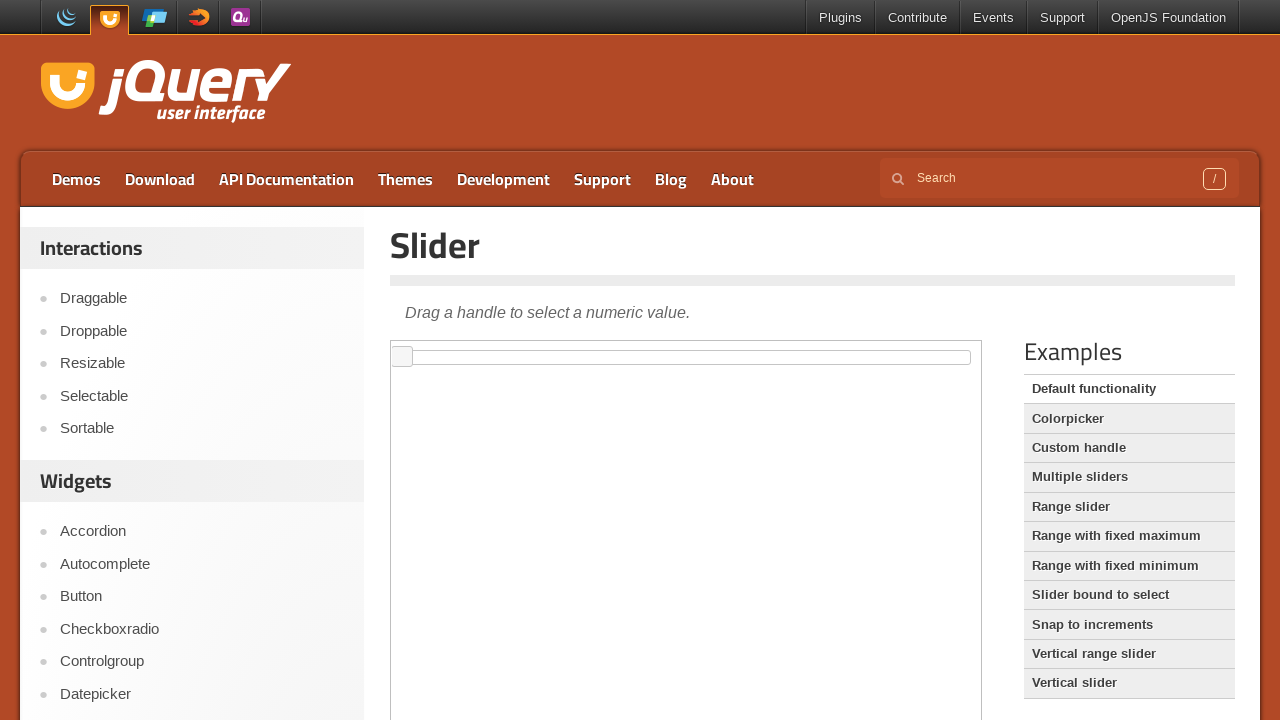

Located horizontal slider handle element
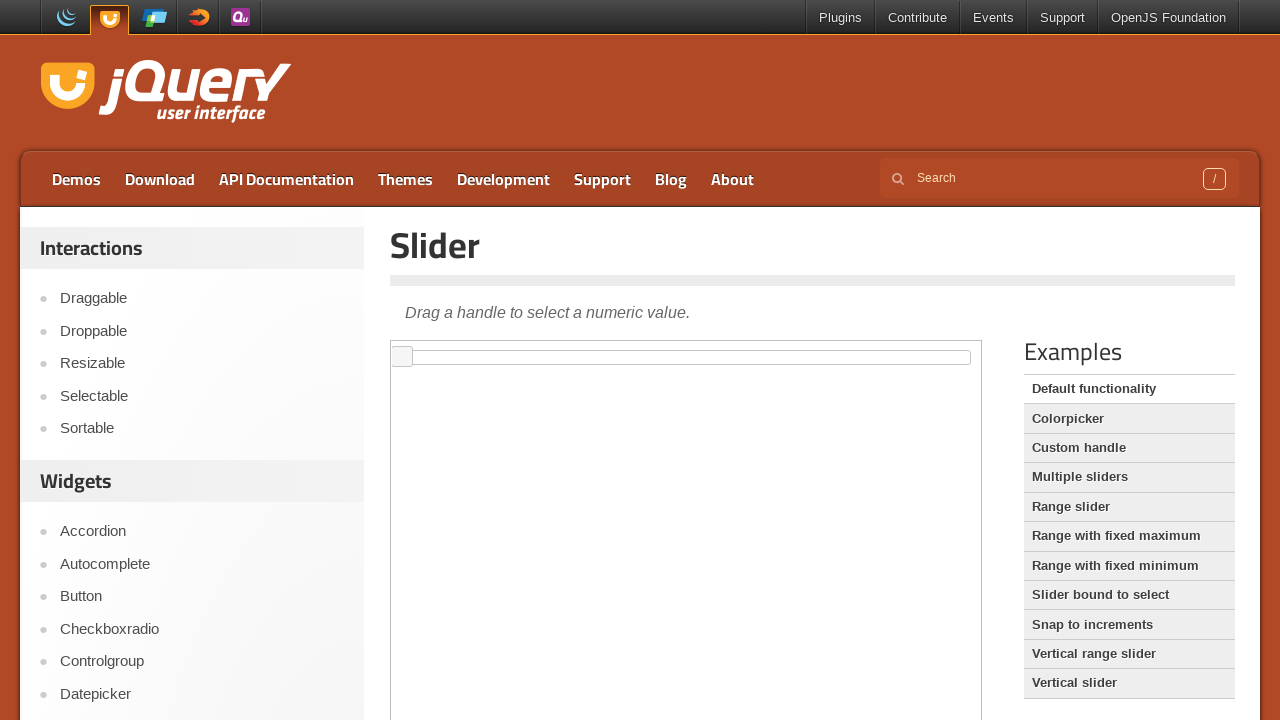

Retrieved bounding box of horizontal slider handle
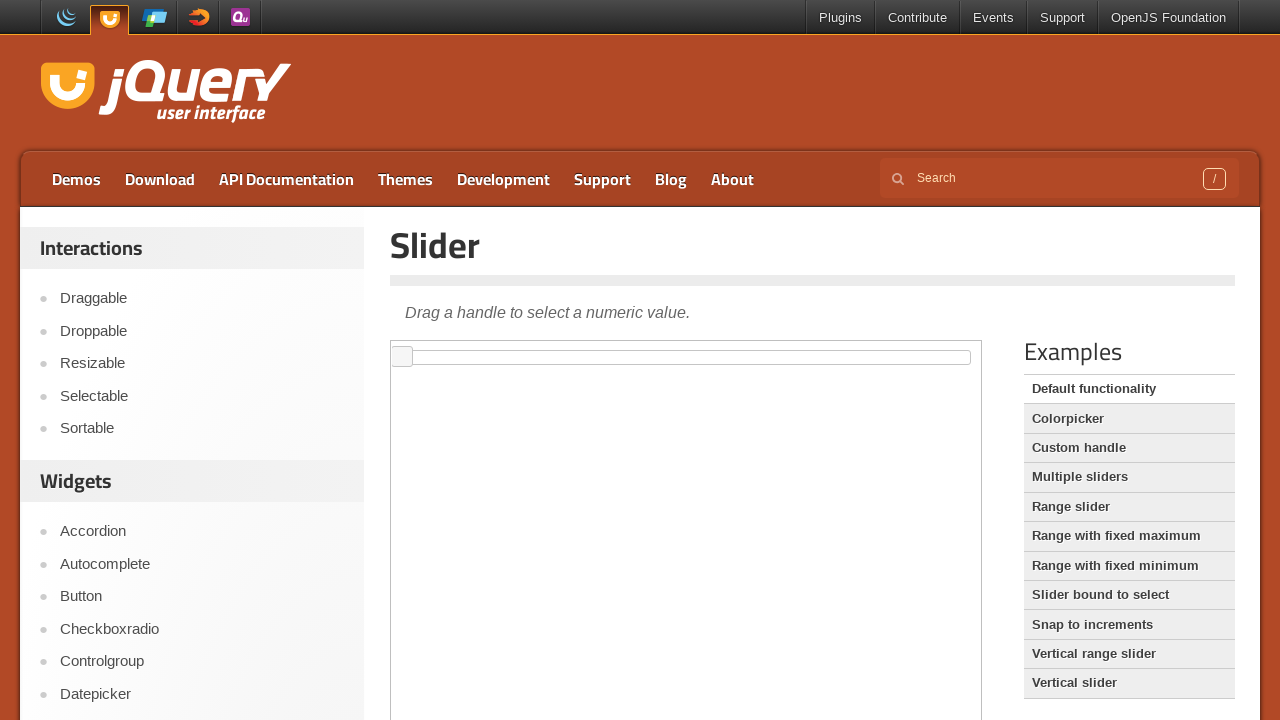

Calculated center coordinates of horizontal slider handle
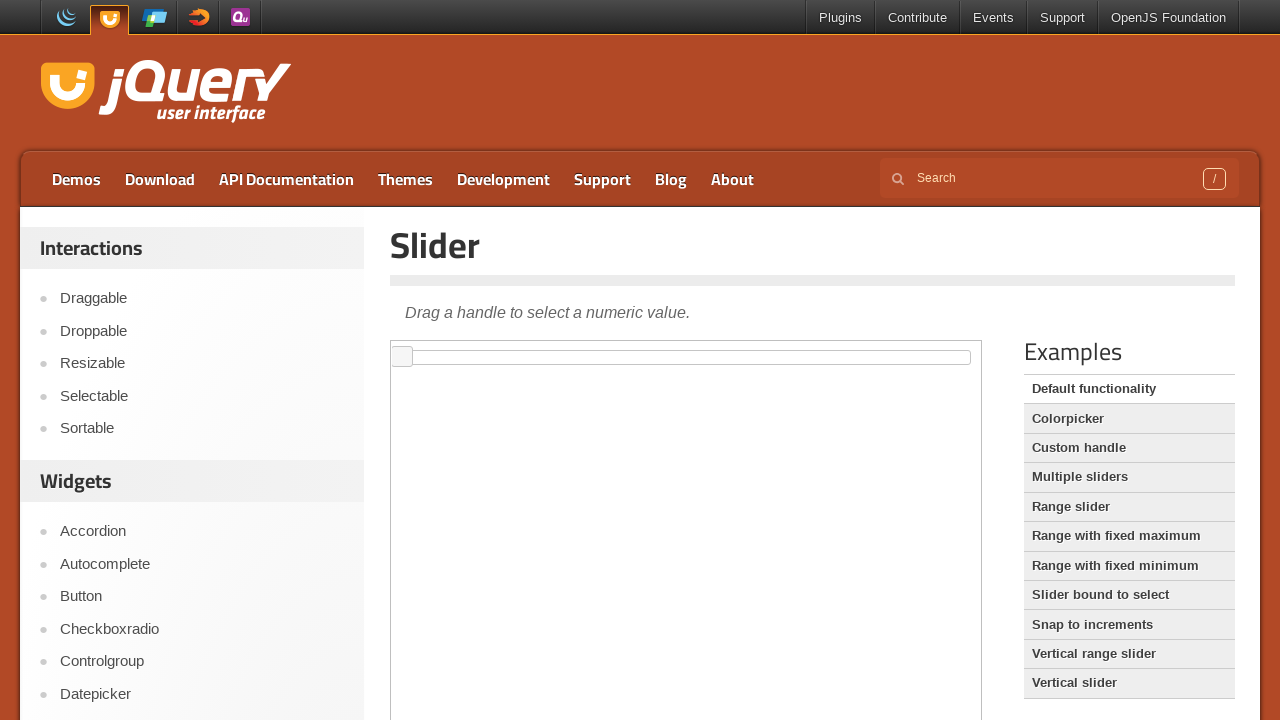

Moved mouse to horizontal slider handle position at (402, 357)
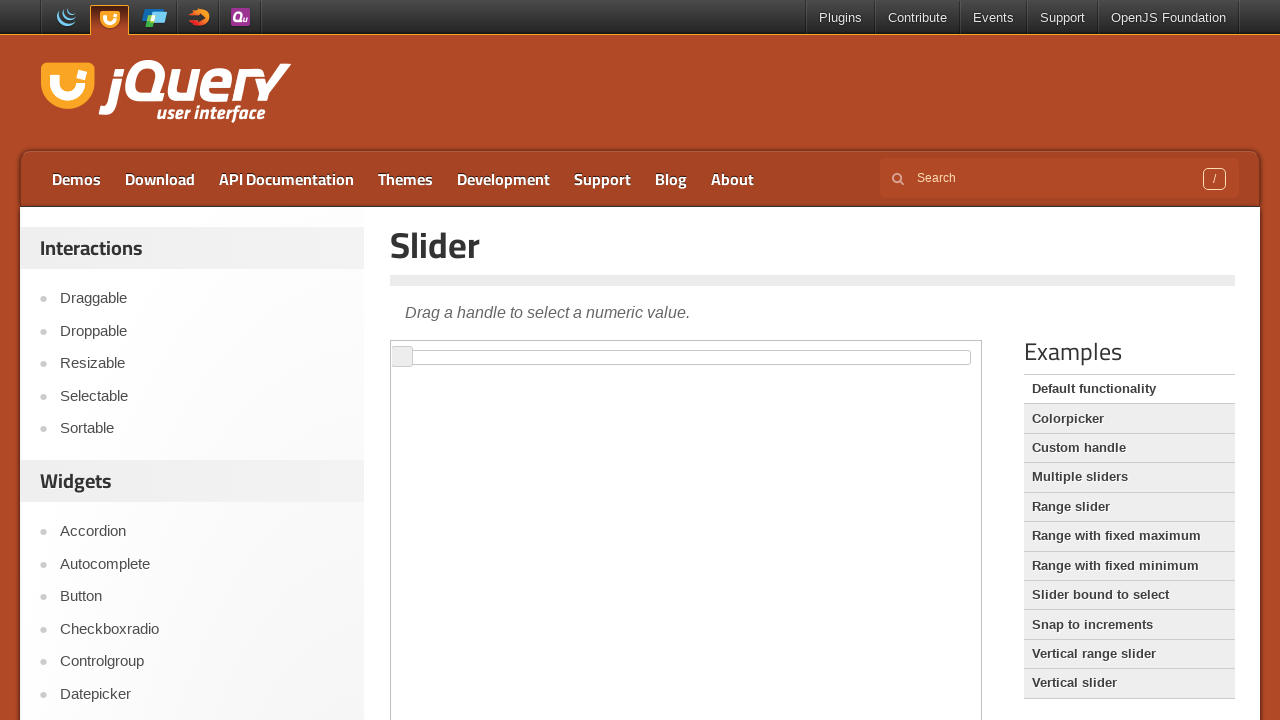

Pressed mouse button on horizontal slider handle at (402, 357)
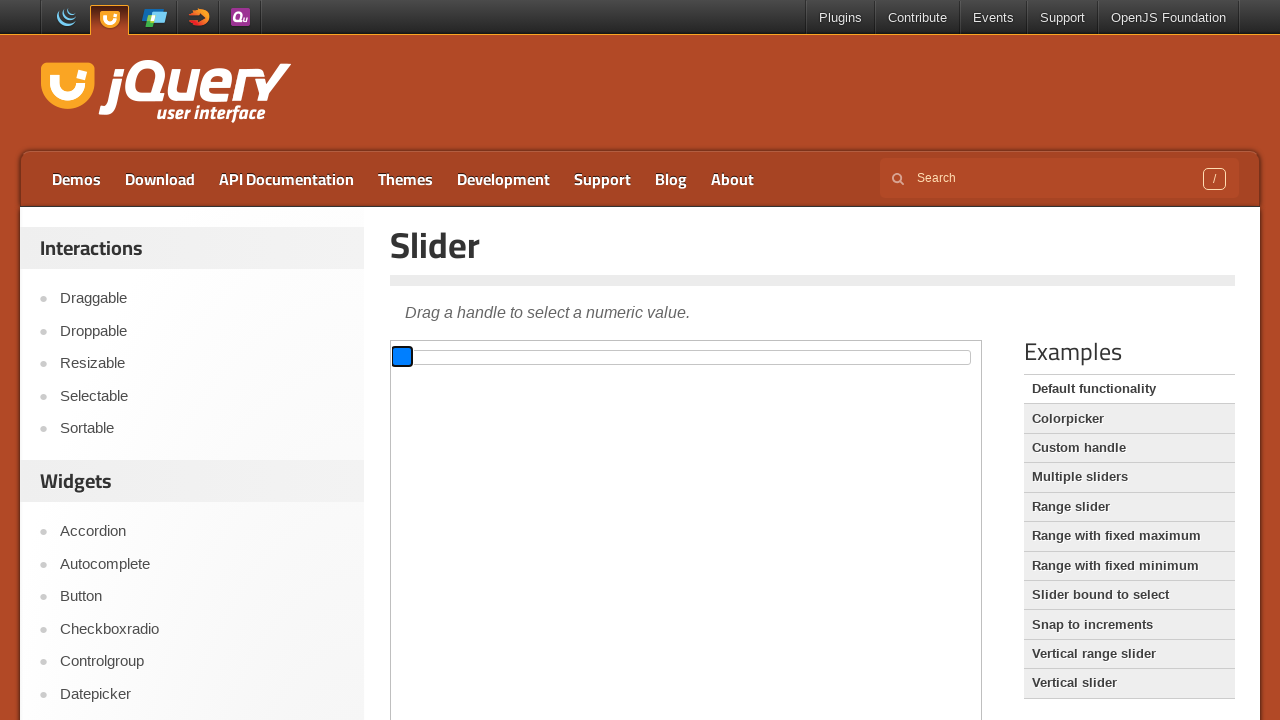

Dragged horizontal slider 300 pixels to the right at (702, 357)
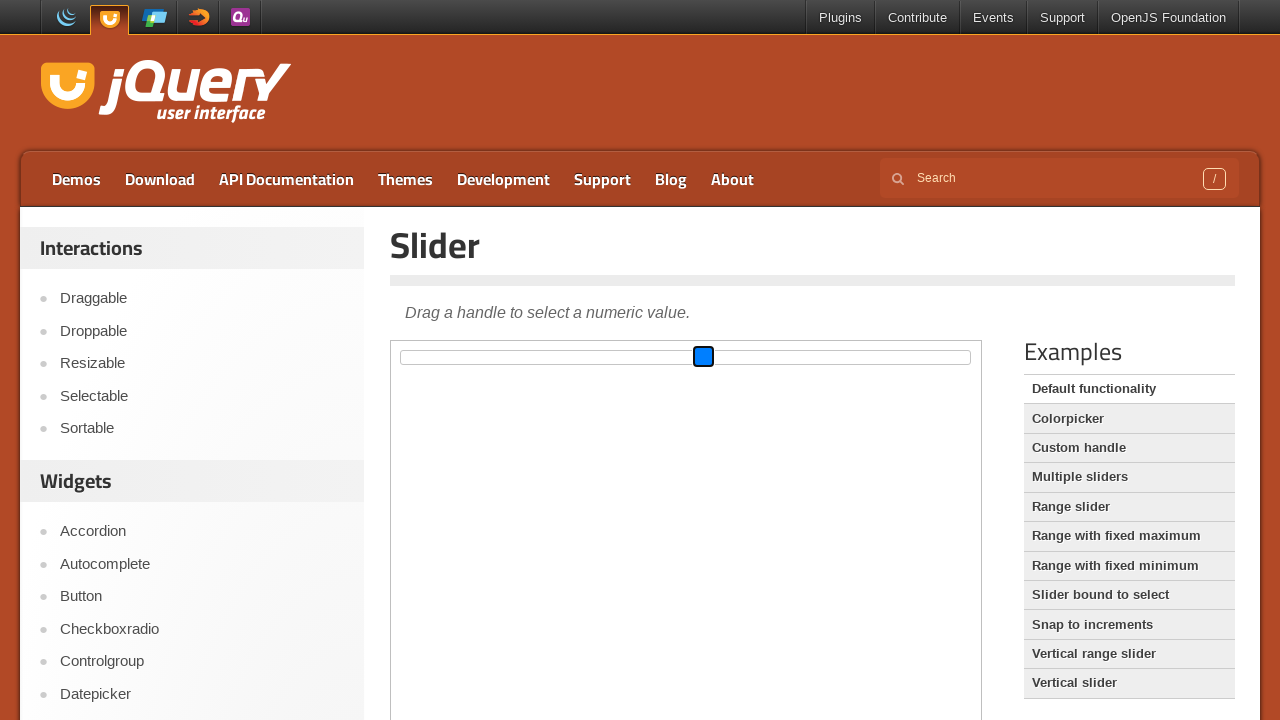

Released mouse button after dragging horizontal slider right at (702, 357)
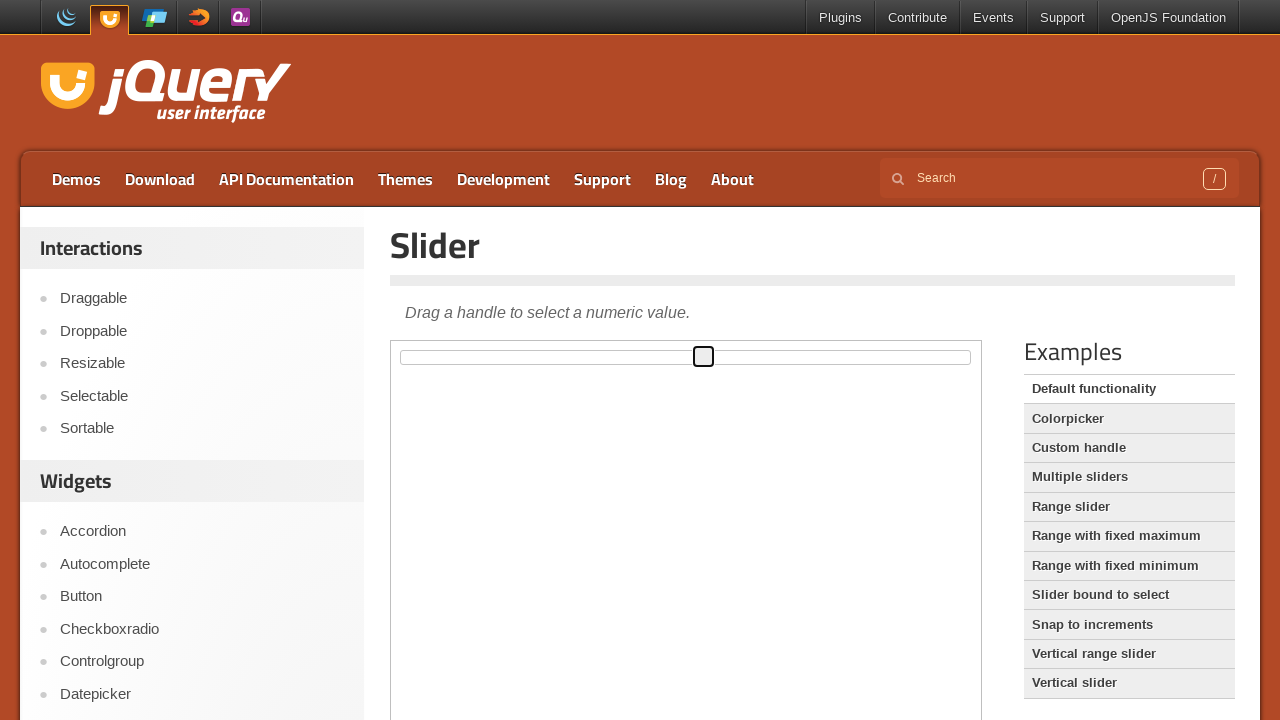

Waited 1000ms for horizontal slider animation to complete
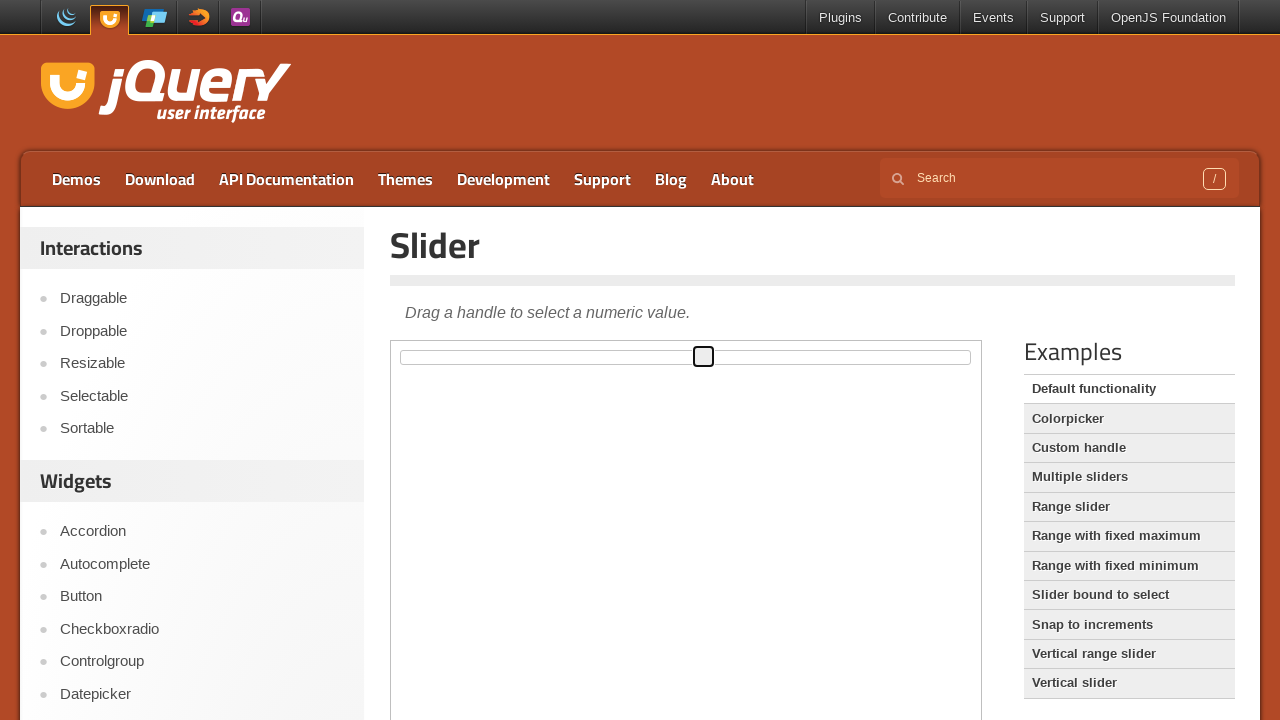

Moved mouse to right position of horizontal slider at (702, 357)
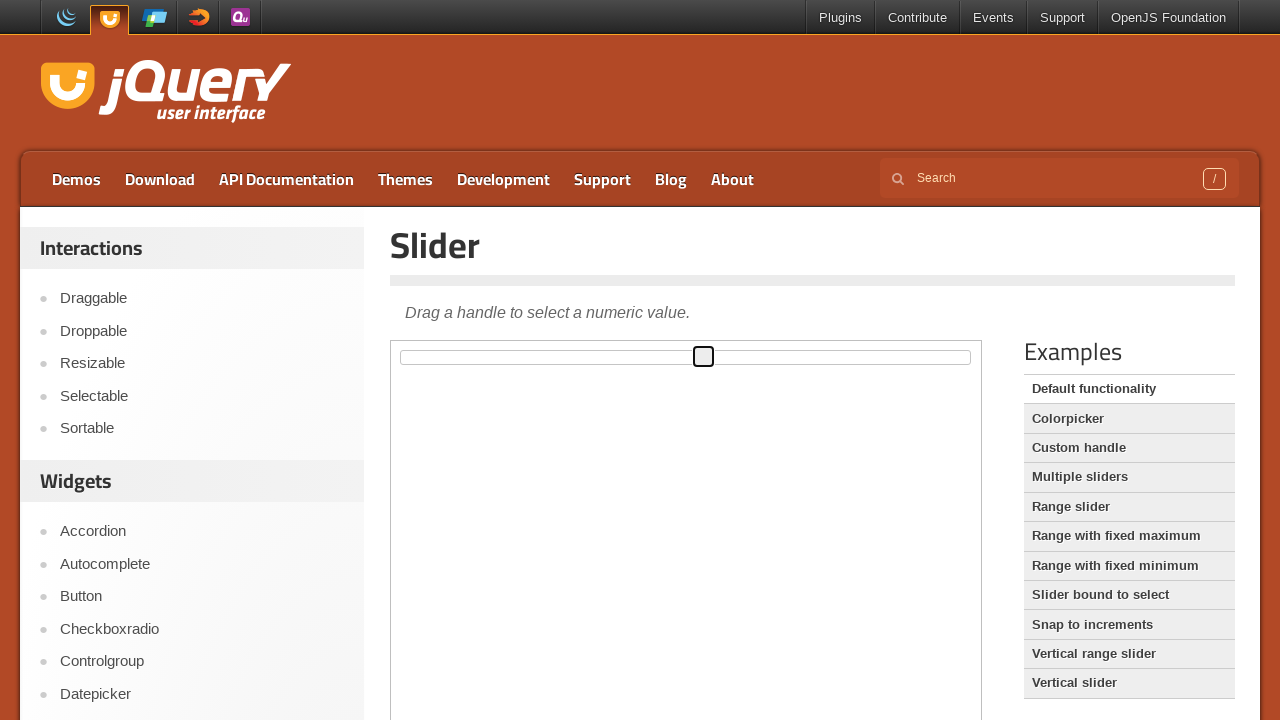

Pressed mouse button on horizontal slider at right position at (702, 357)
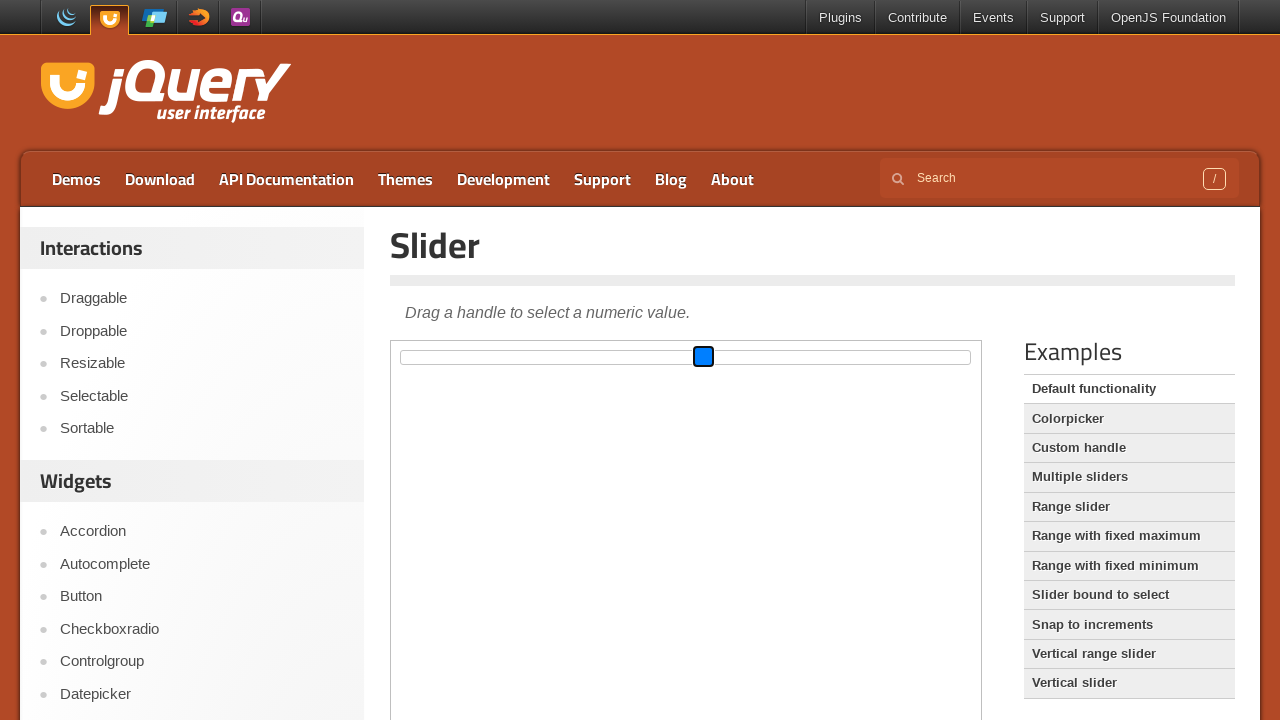

Dragged horizontal slider 100 pixels to the left at (602, 357)
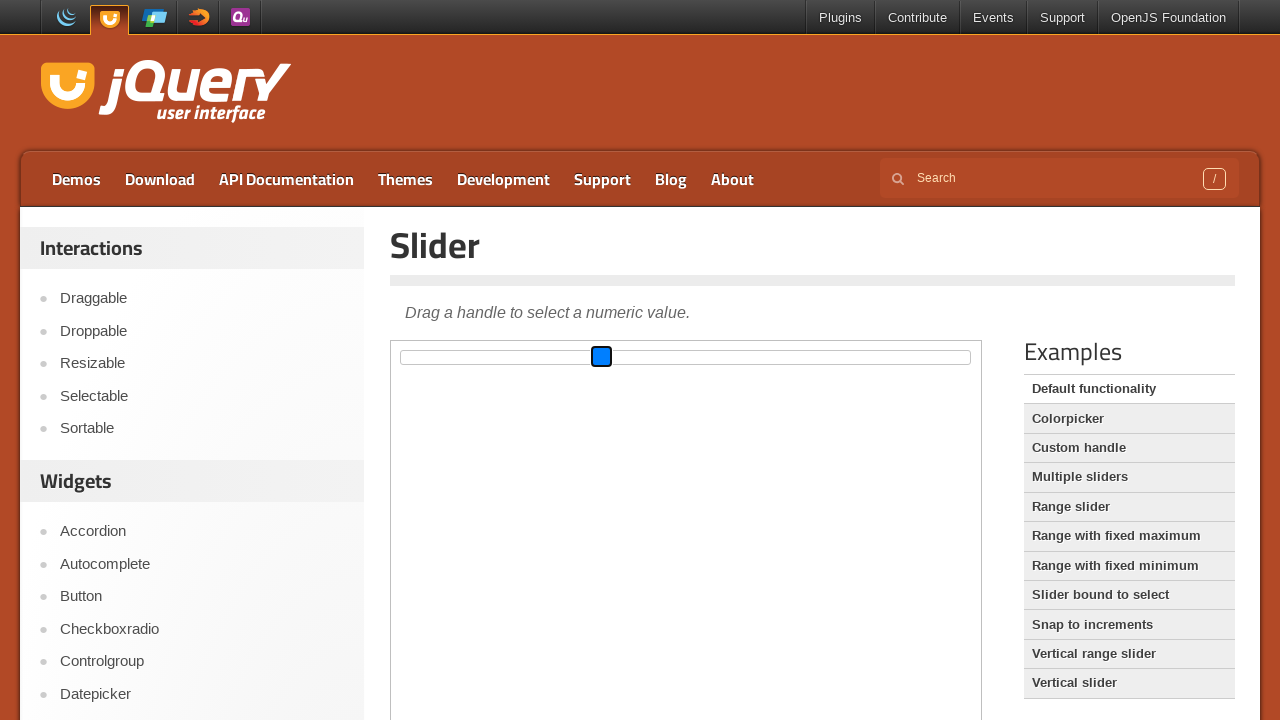

Released mouse button after dragging horizontal slider left at (602, 357)
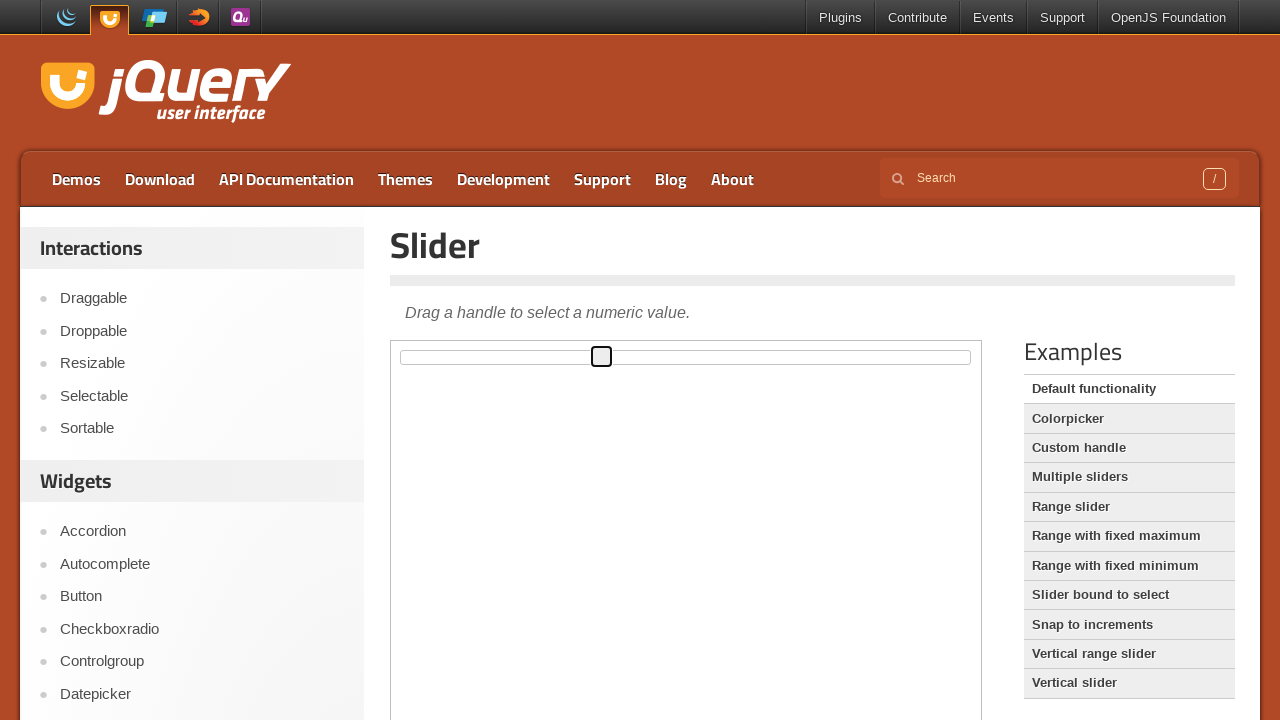

Waited 1000ms for horizontal slider animation to complete
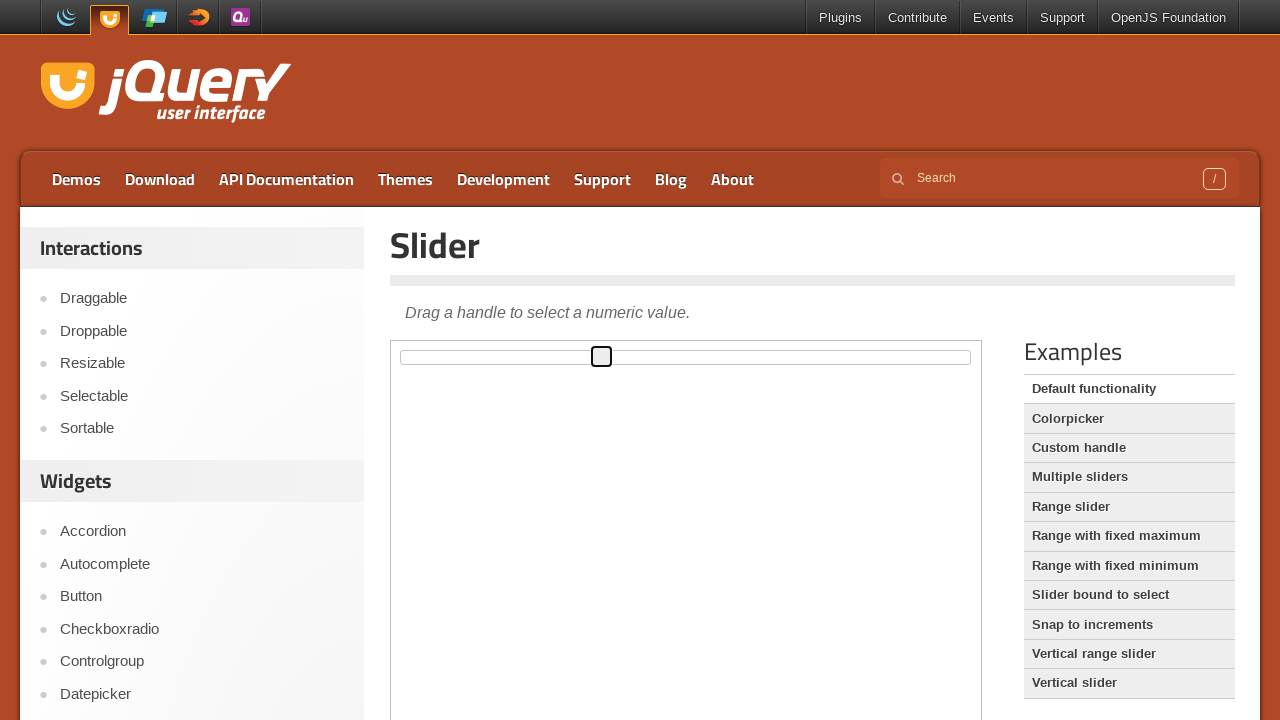

Clicked on 'Vertical slider' navigation link at (1129, 683) on a:text('Vertical slider')
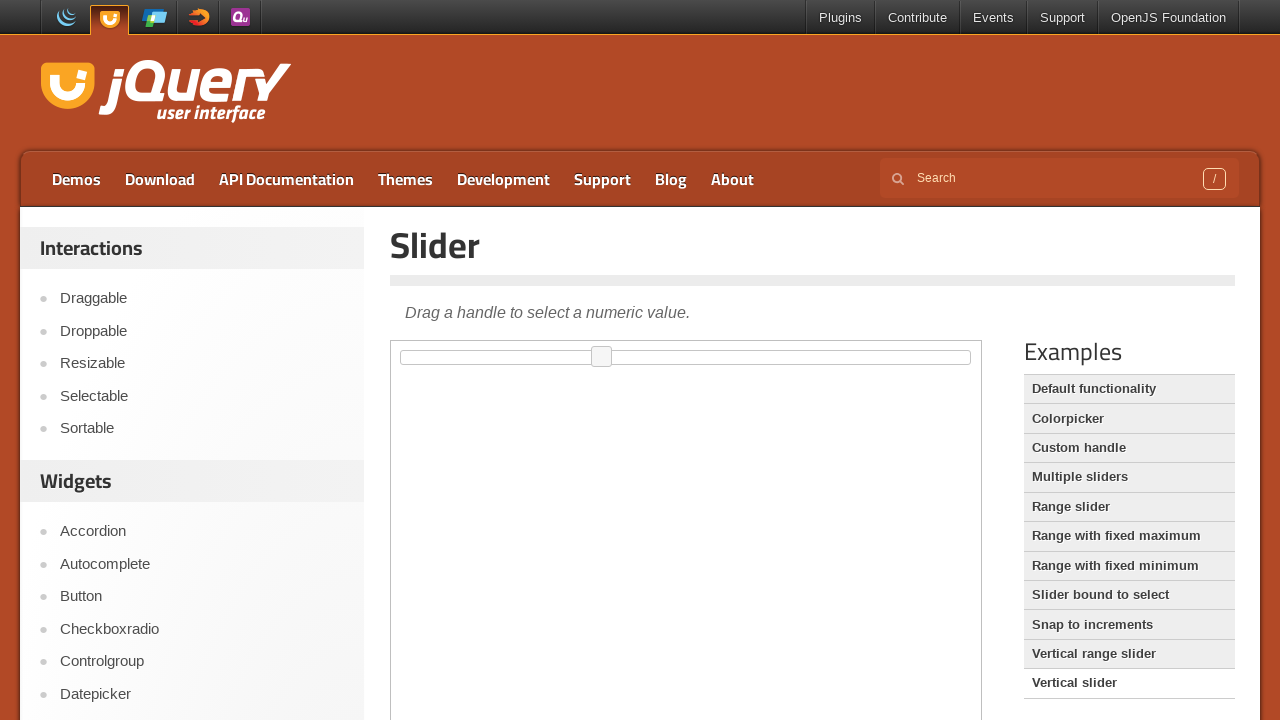

Waited 1000ms for vertical slider page to load
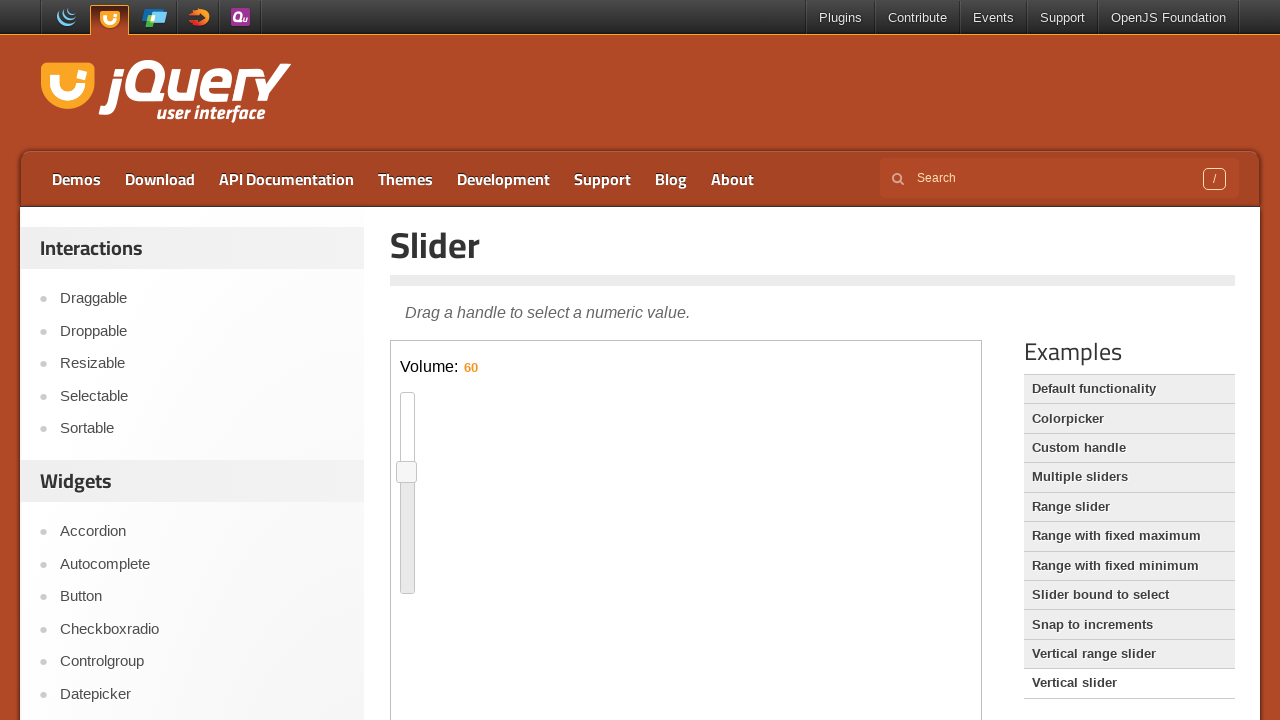

Located iframe containing vertical slider
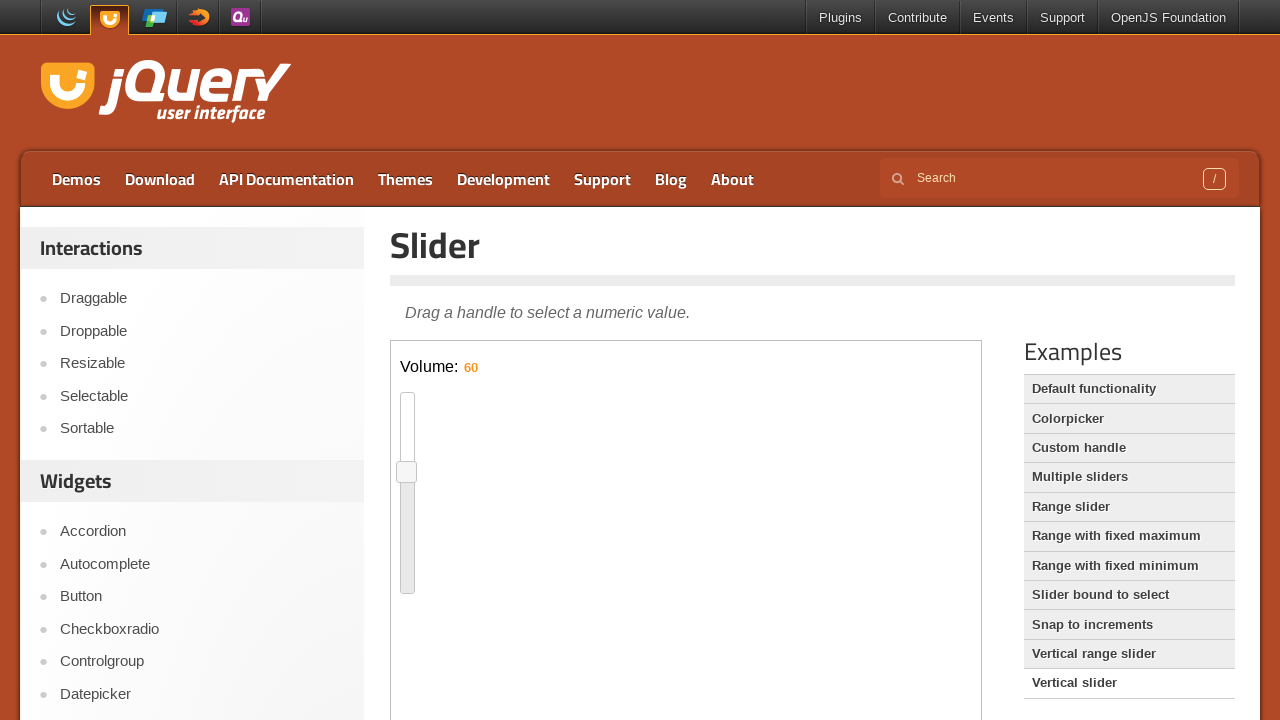

Located vertical slider handle element
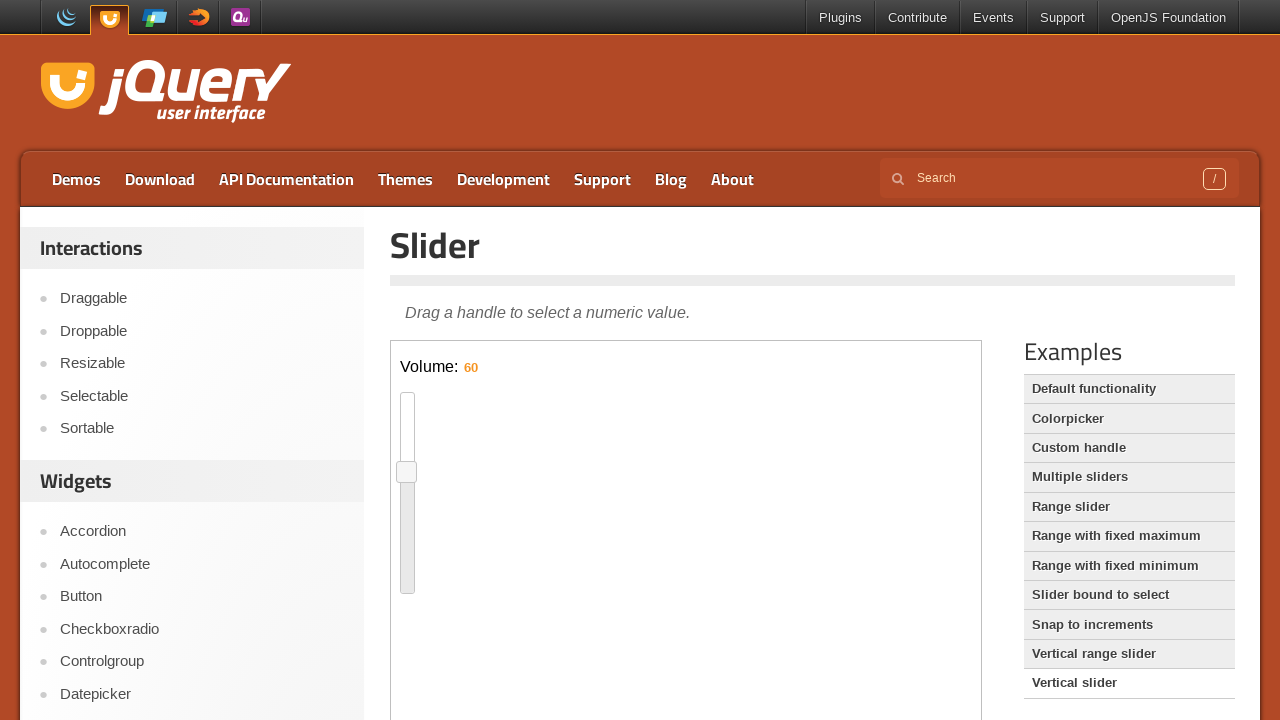

Retrieved bounding box of vertical slider handle
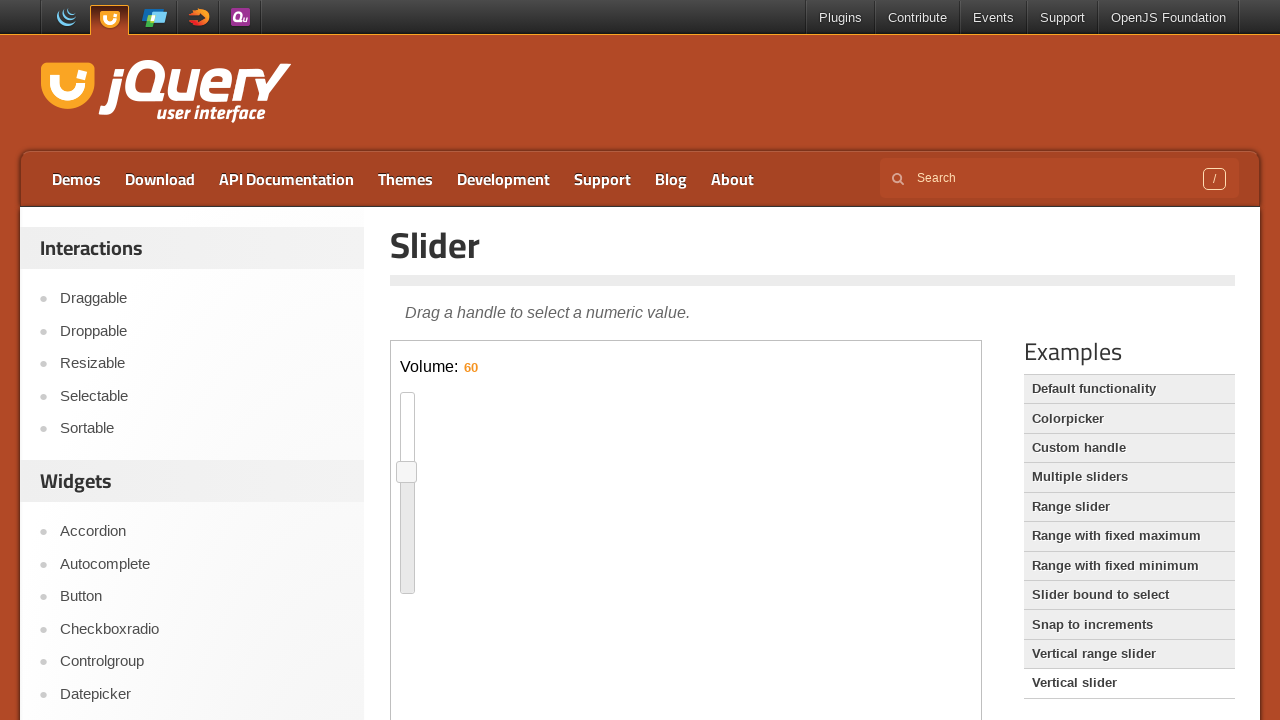

Calculated center coordinates of vertical slider handle
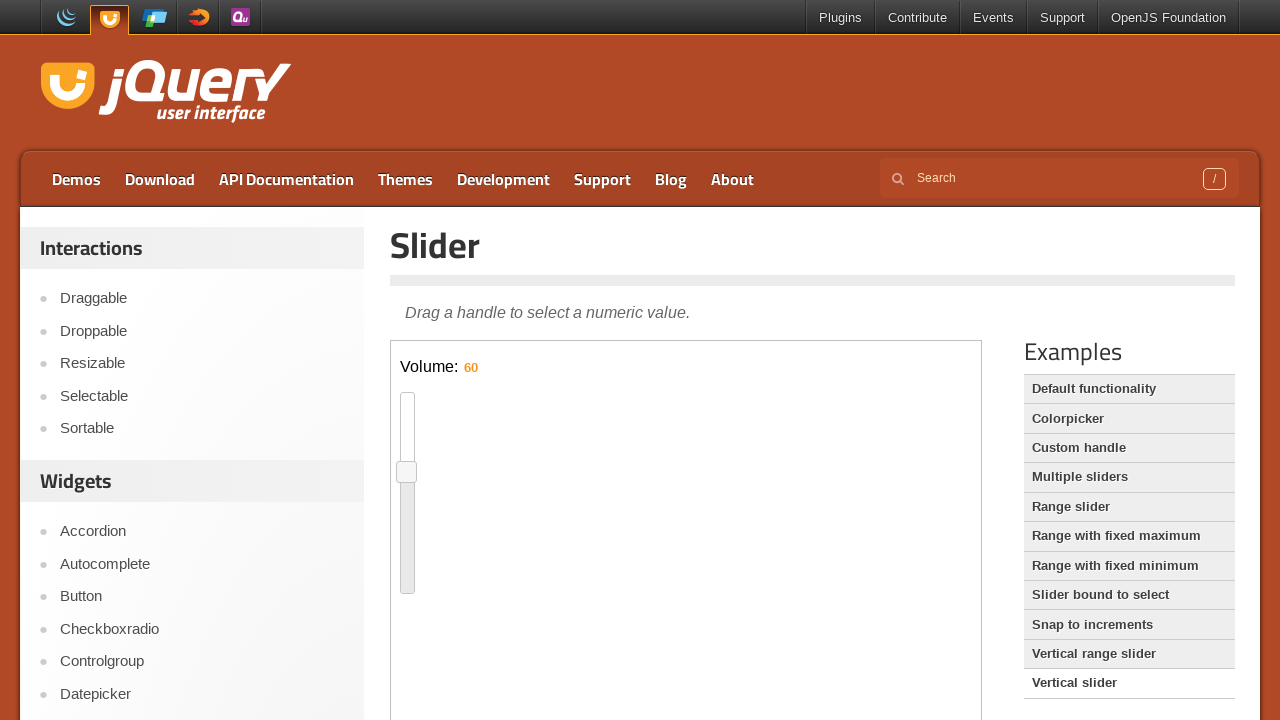

Moved mouse to vertical slider handle position at (407, 472)
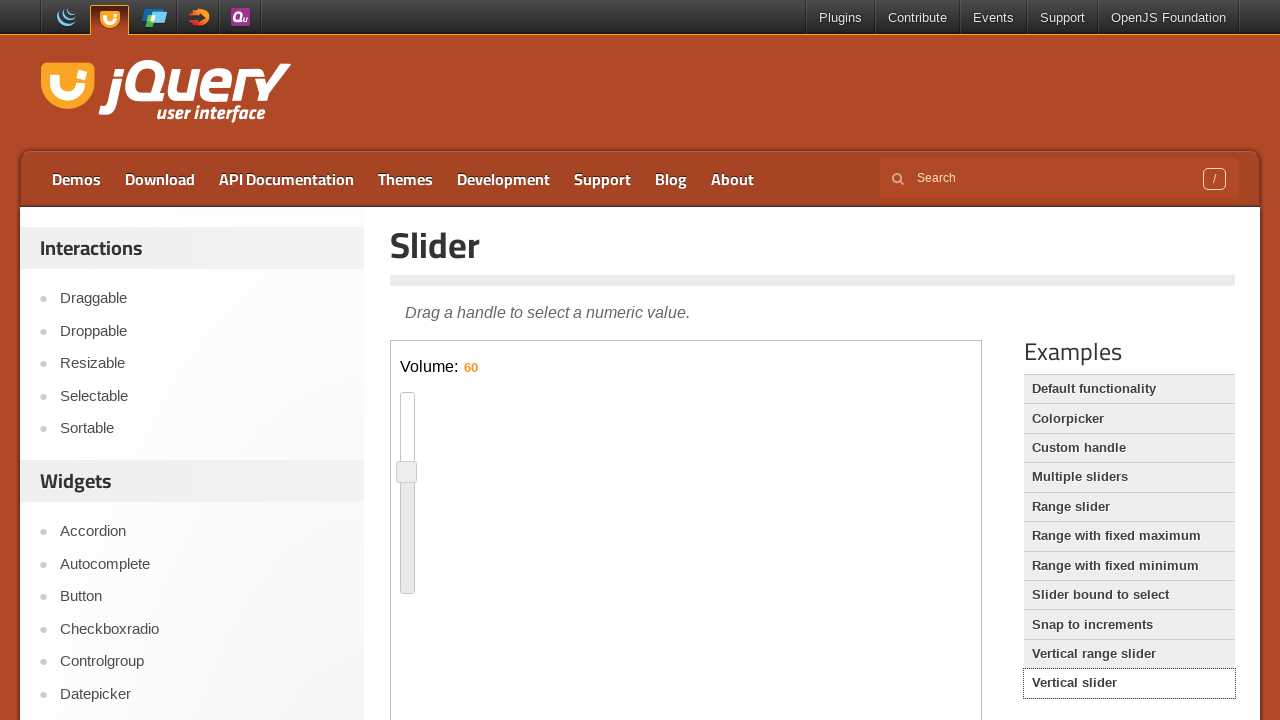

Pressed mouse button on vertical slider handle at (407, 472)
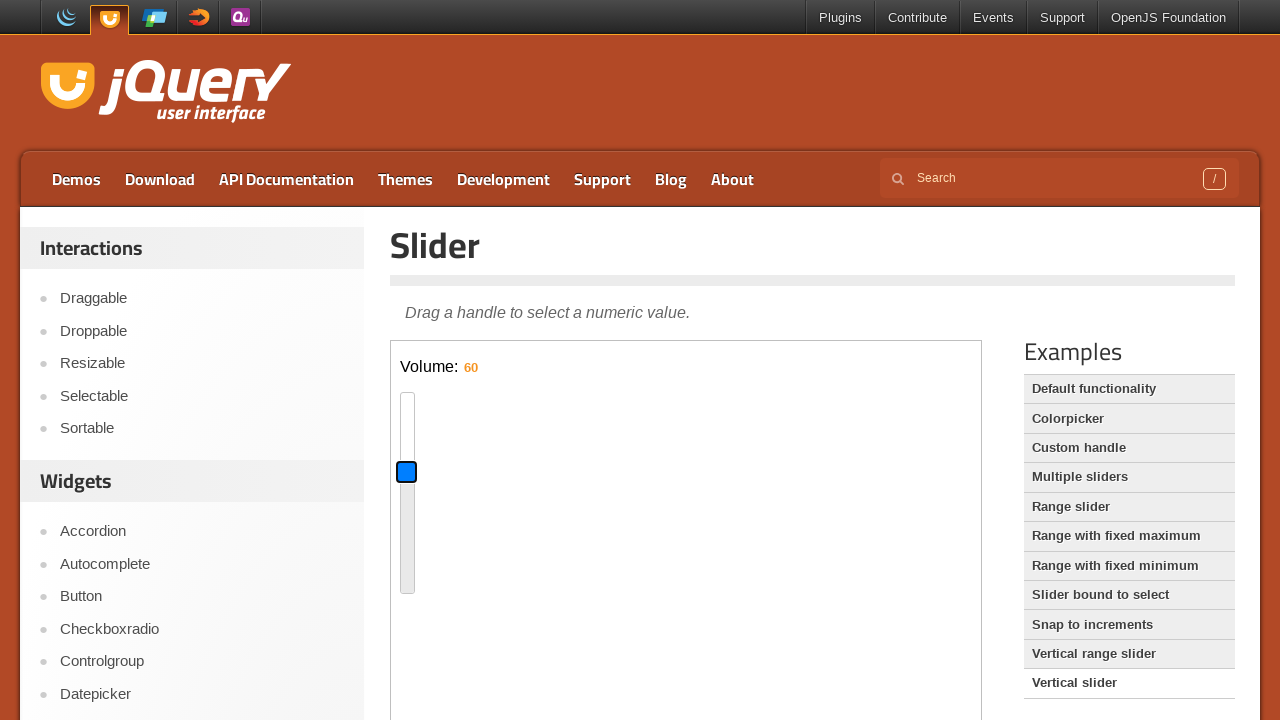

Dragged vertical slider 100 pixels down at (407, 572)
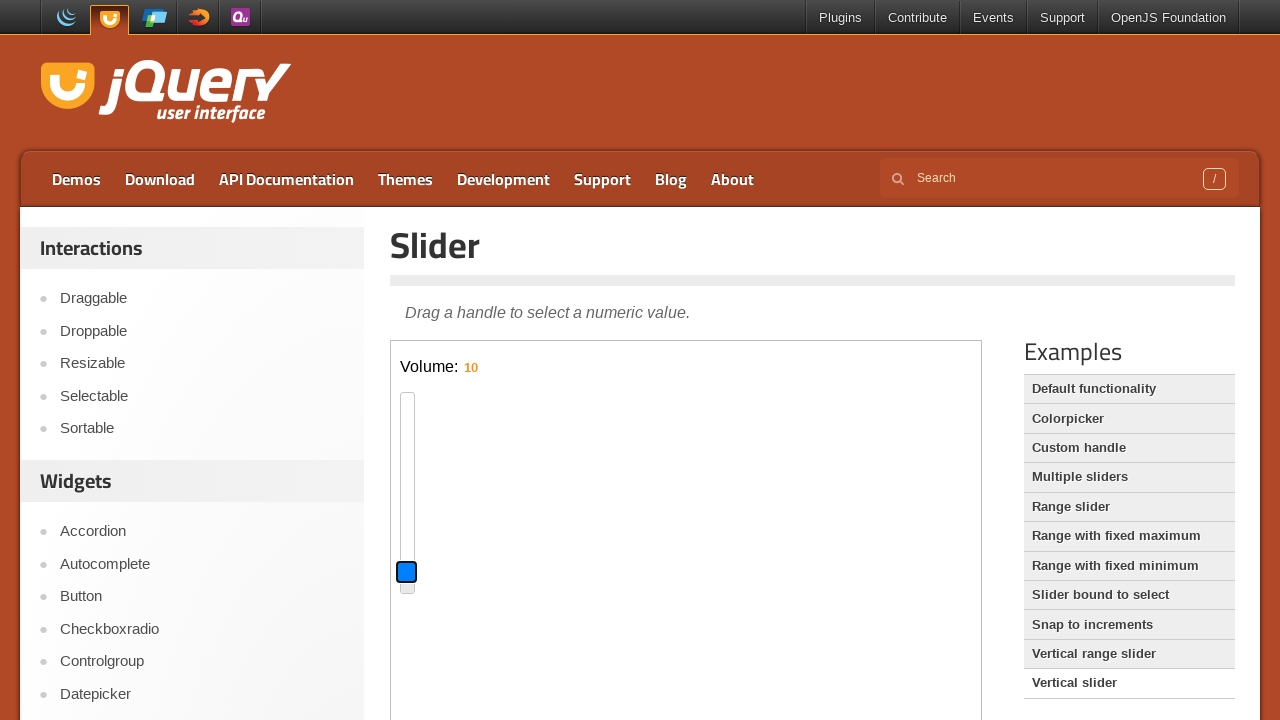

Released mouse button after dragging vertical slider down at (407, 572)
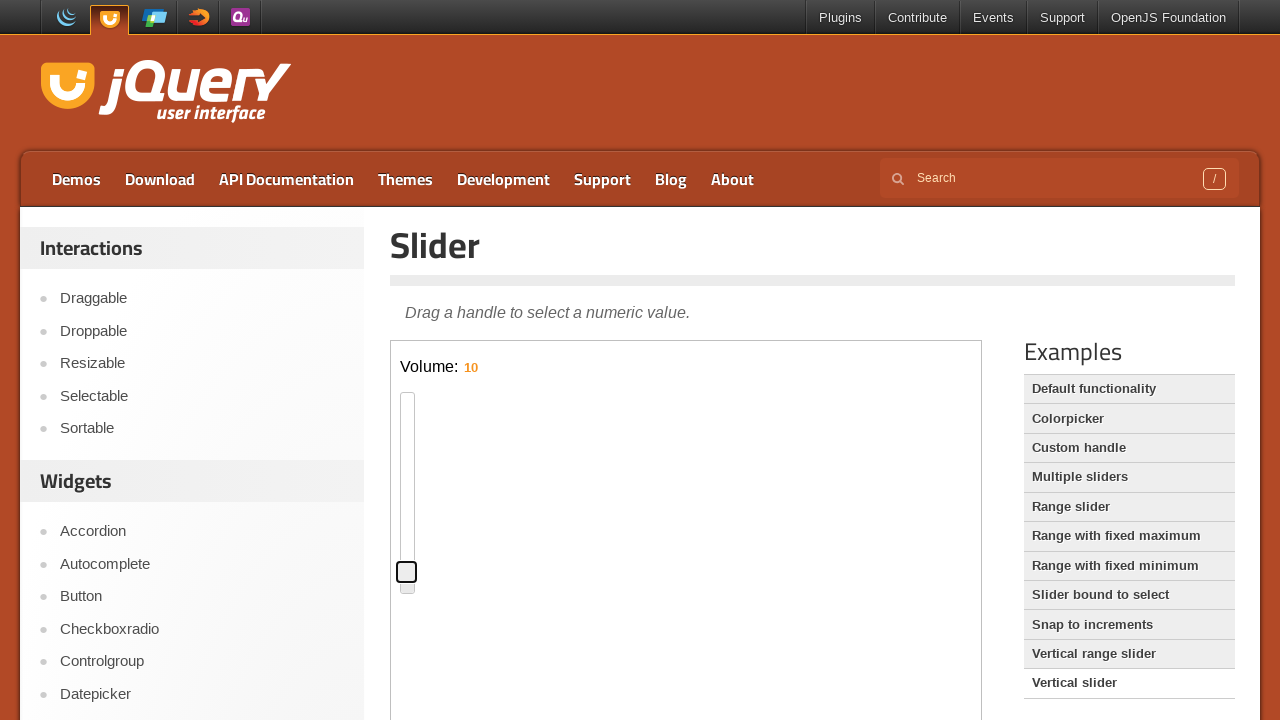

Waited 1000ms for vertical slider animation to complete
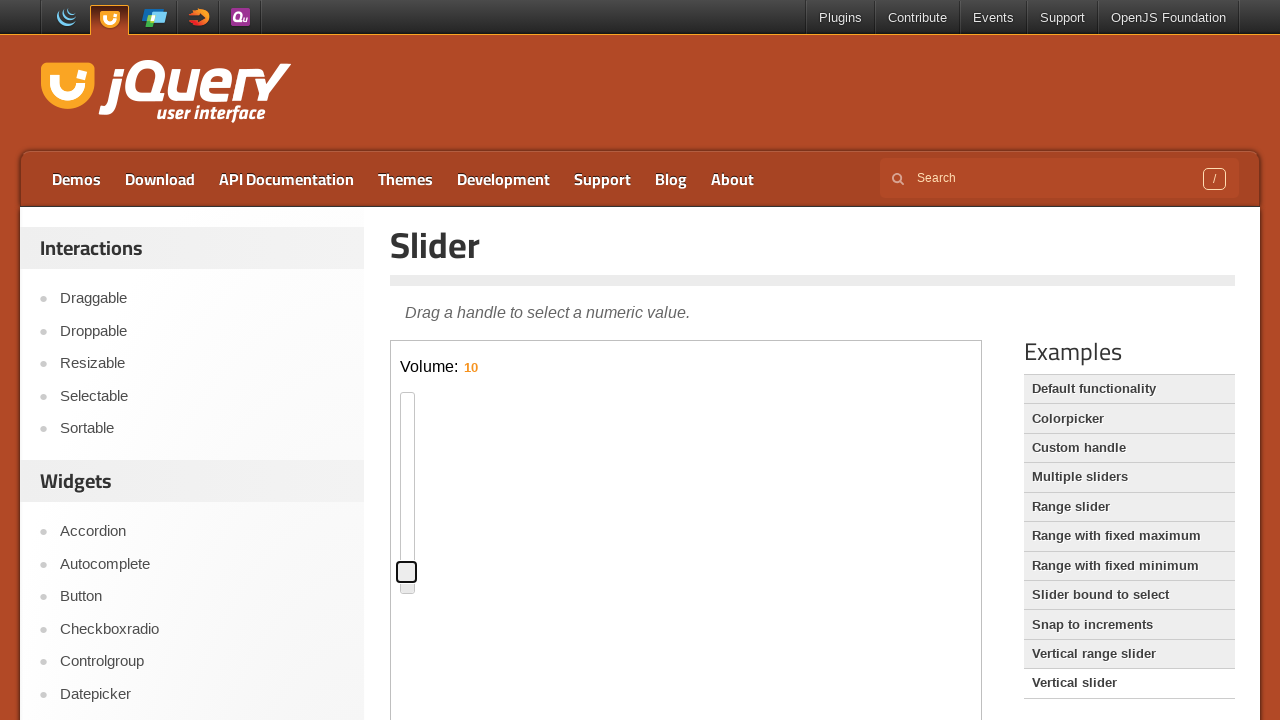

Moved mouse to bottom position of vertical slider at (407, 572)
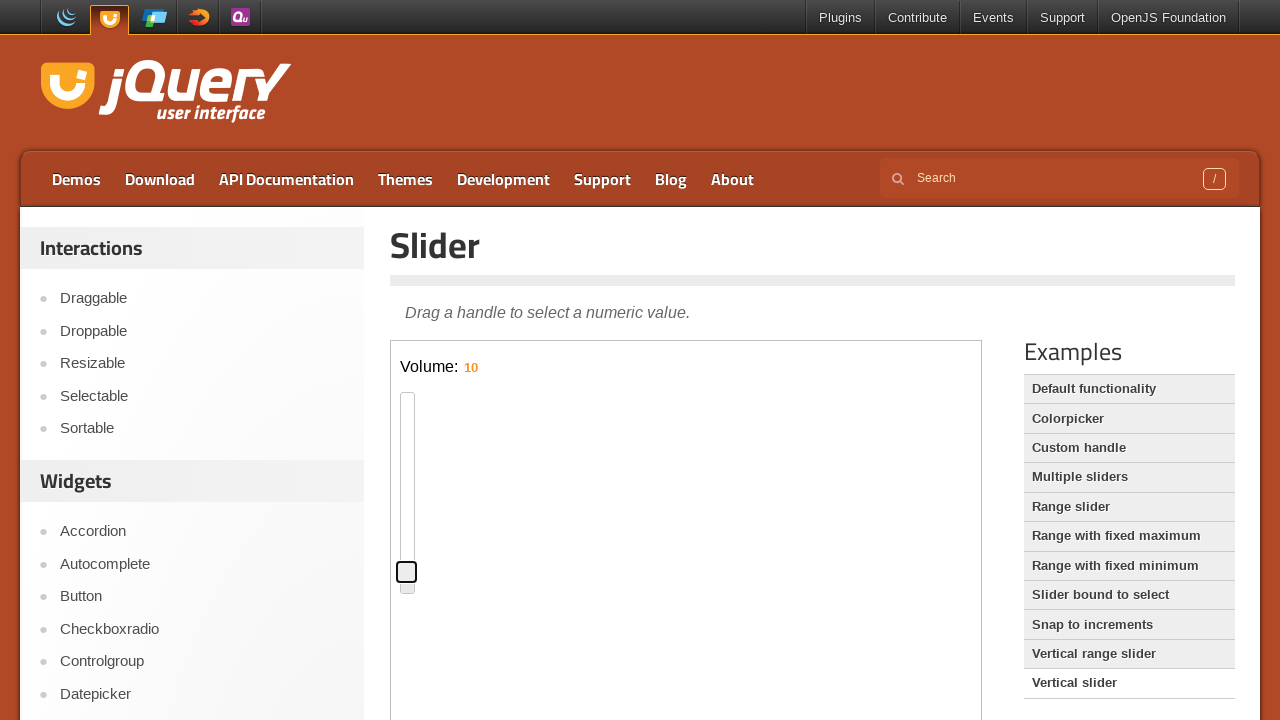

Pressed mouse button on vertical slider at bottom position at (407, 572)
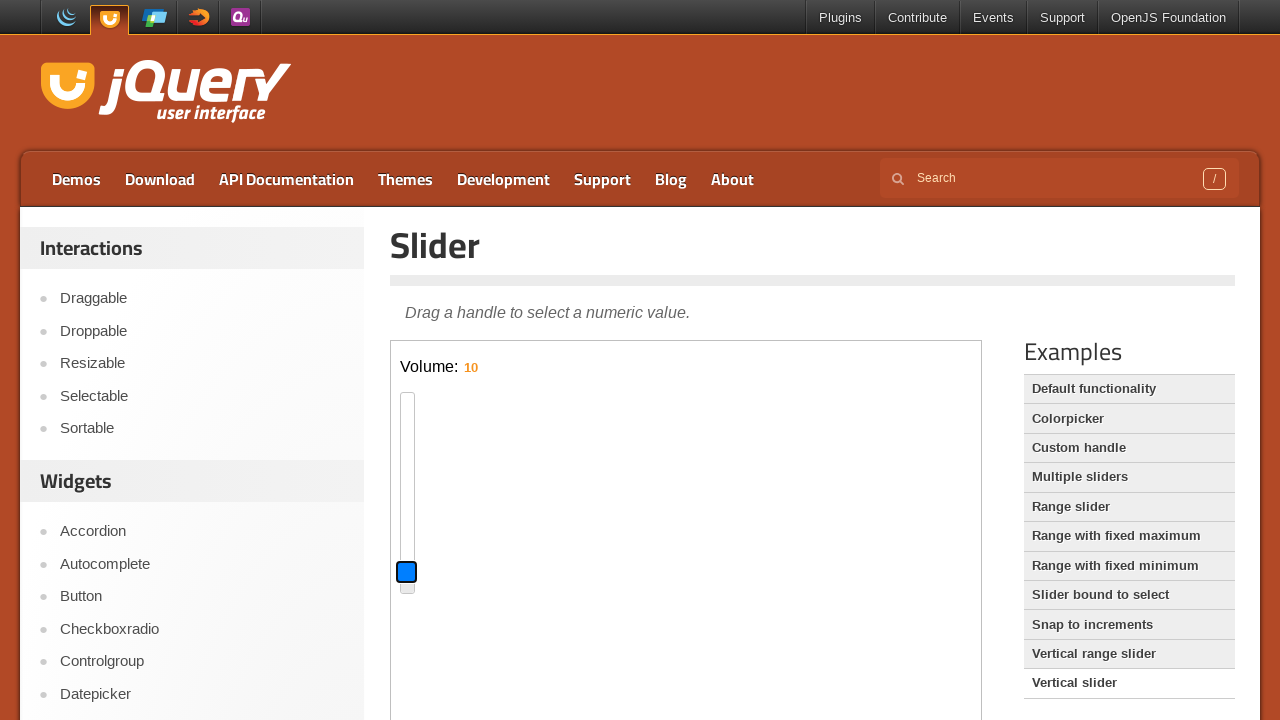

Dragged vertical slider 50 pixels up at (407, 522)
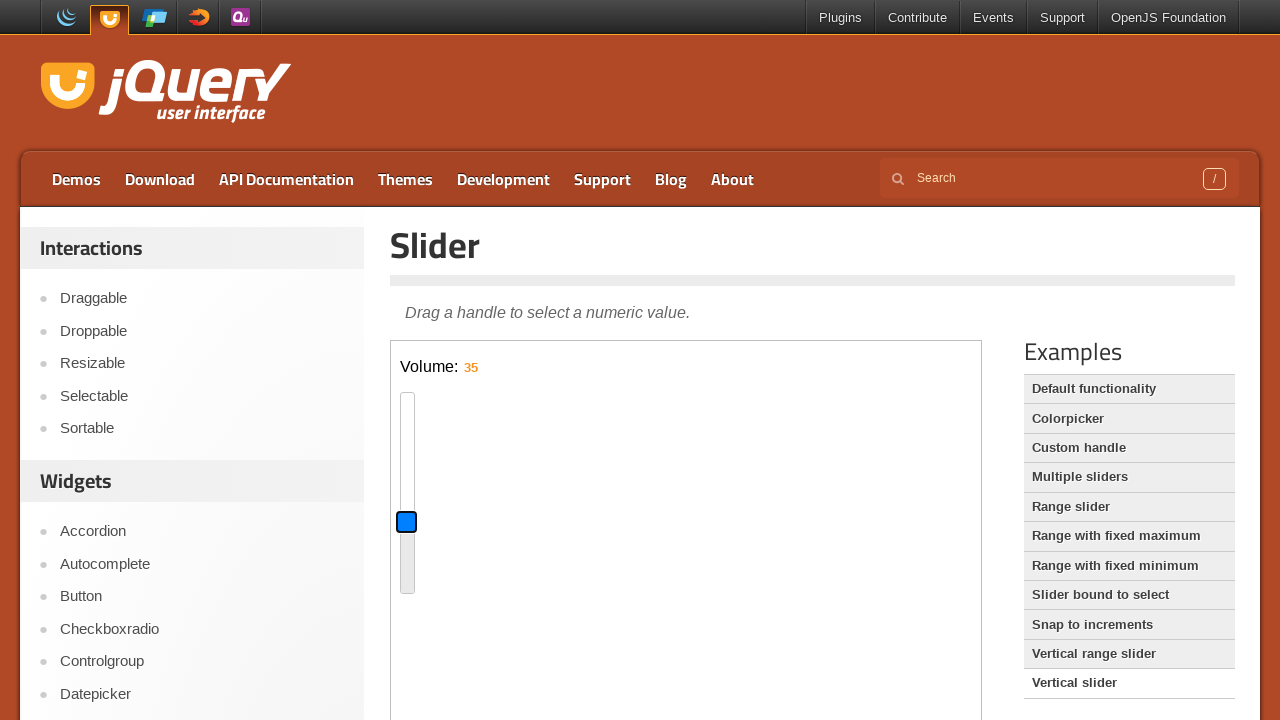

Released mouse button after dragging vertical slider up at (407, 522)
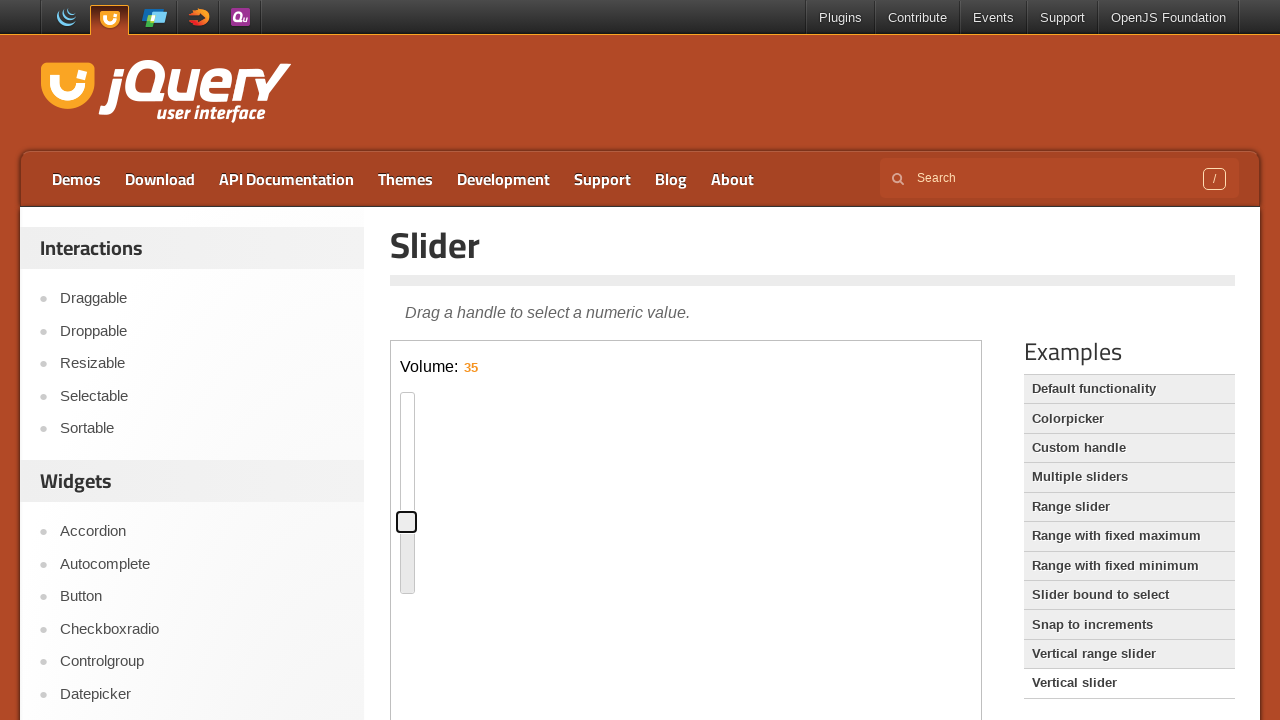

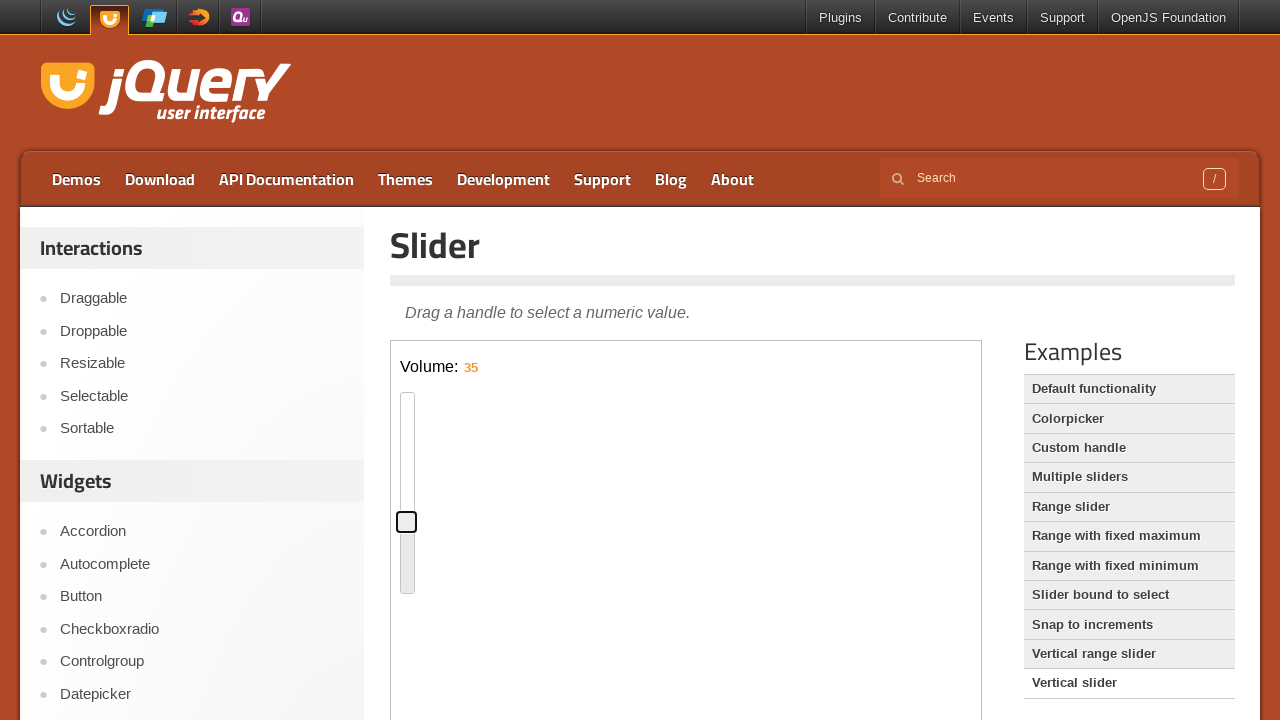